Tests a registration form by filling in first name, last name, and address fields using CSS selectors and XPath locators

Starting URL: https://demo.automationtesting.in/Register.html

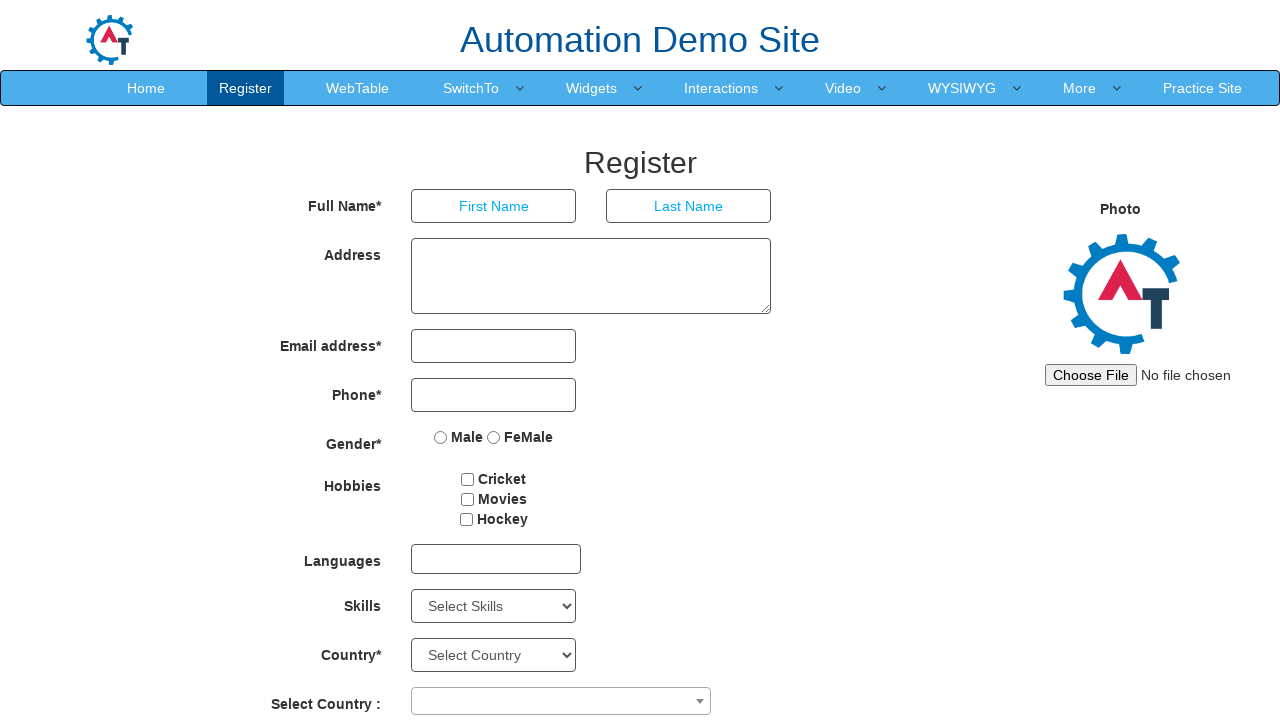

Filled first name field with 'sunisha' on input[type='text']
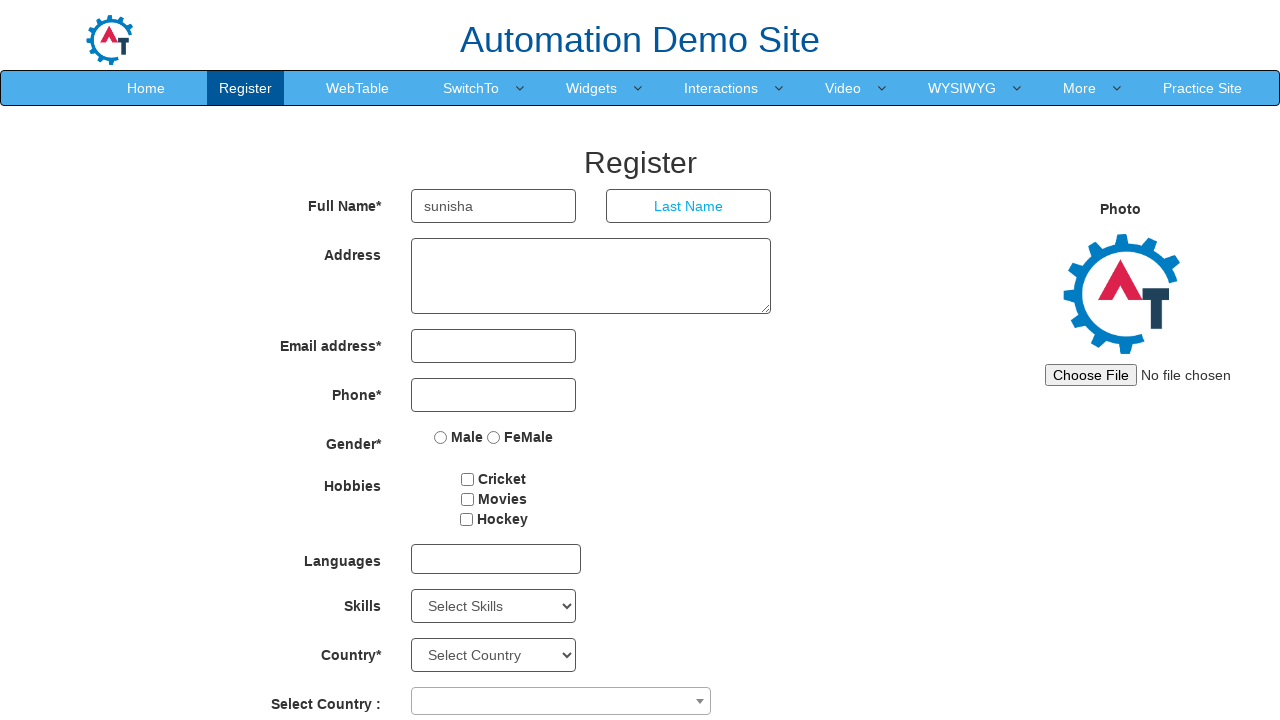

Filled last name field with 'Kamble' on input[placeholder='Last Name']
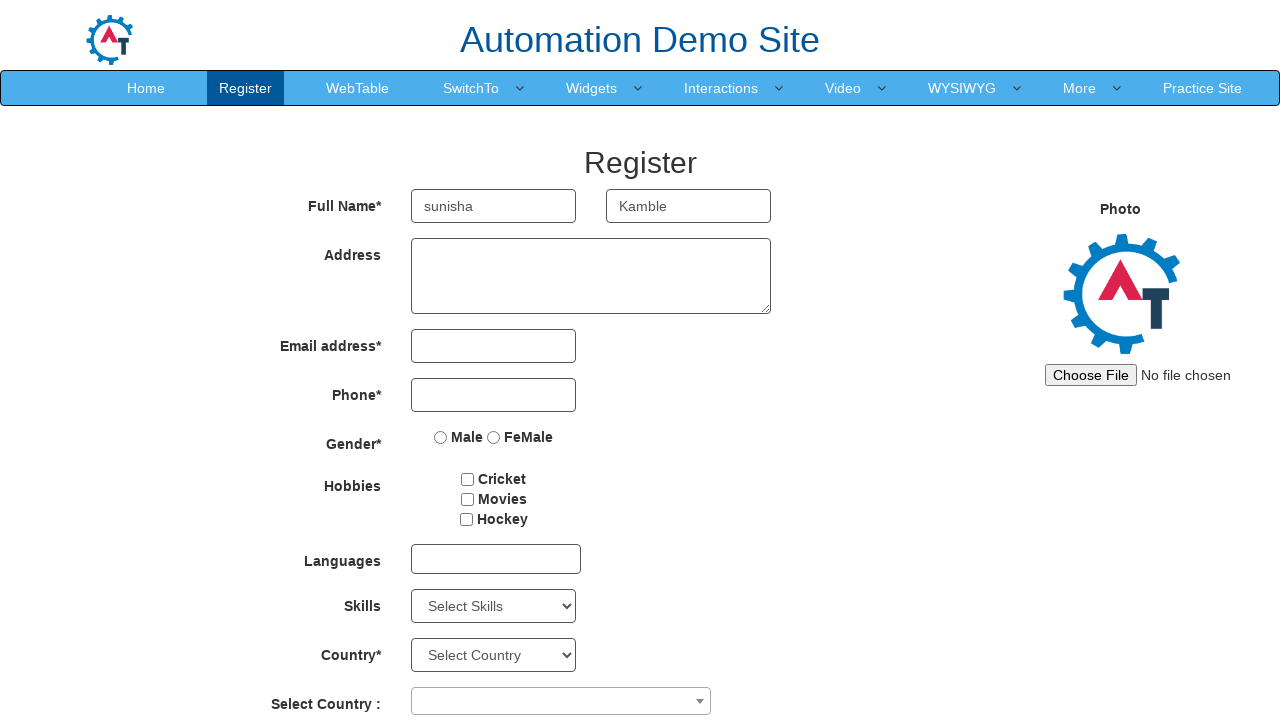

Filled address field with 'Nashik' on #basicBootstrapForm div:nth-child(2) textarea
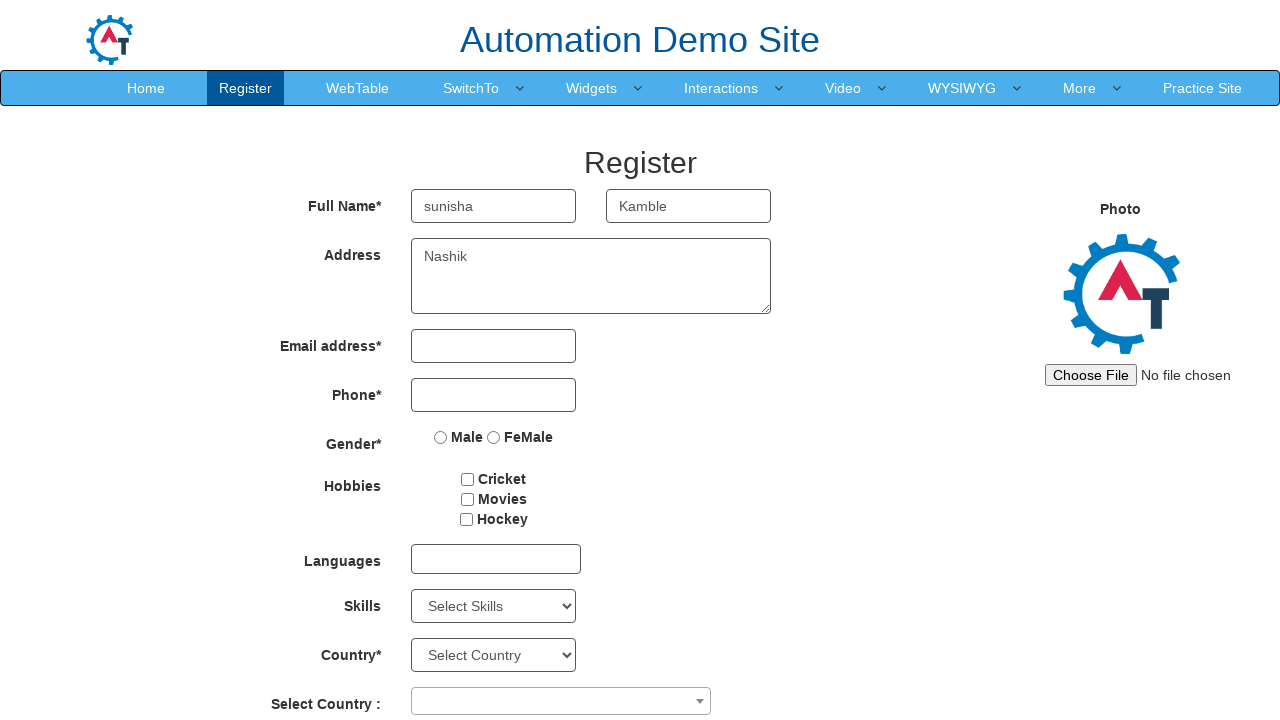

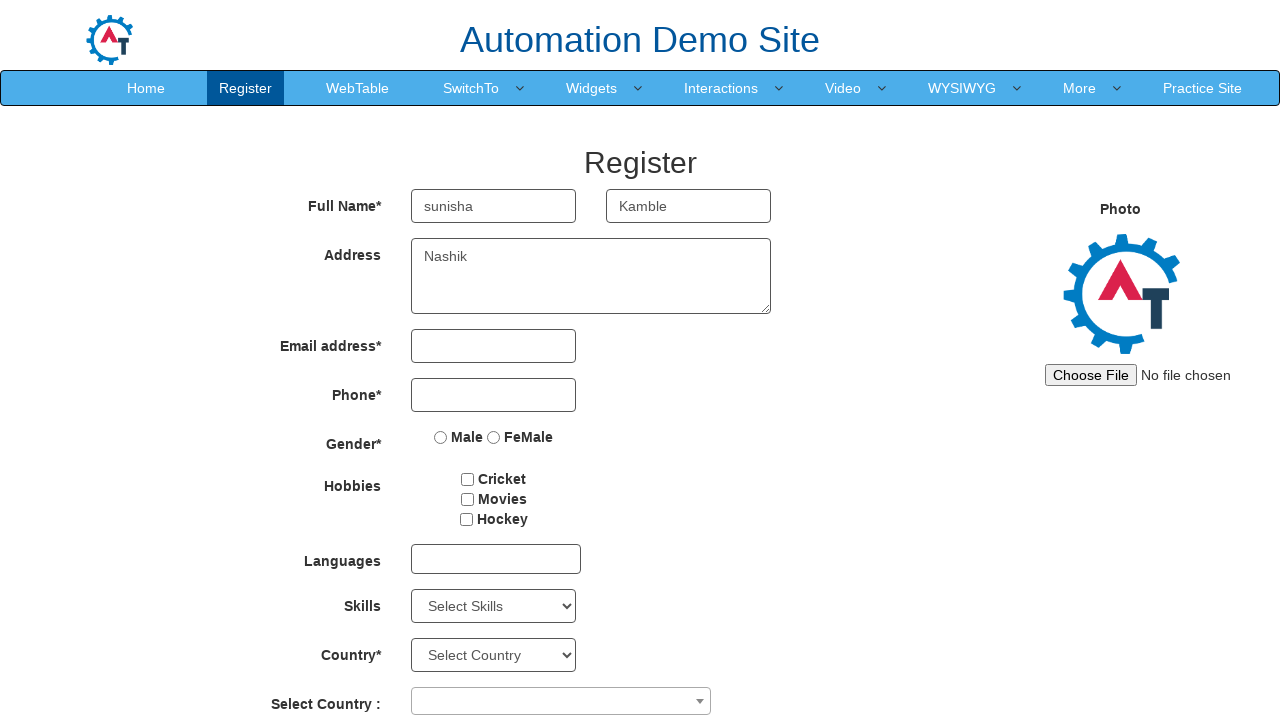